Tests e-commerce functionality by adding multiple products to cart, proceeding to checkout, and applying a promo code

Starting URL: https://rahulshettyacademy.com/seleniumPractise/

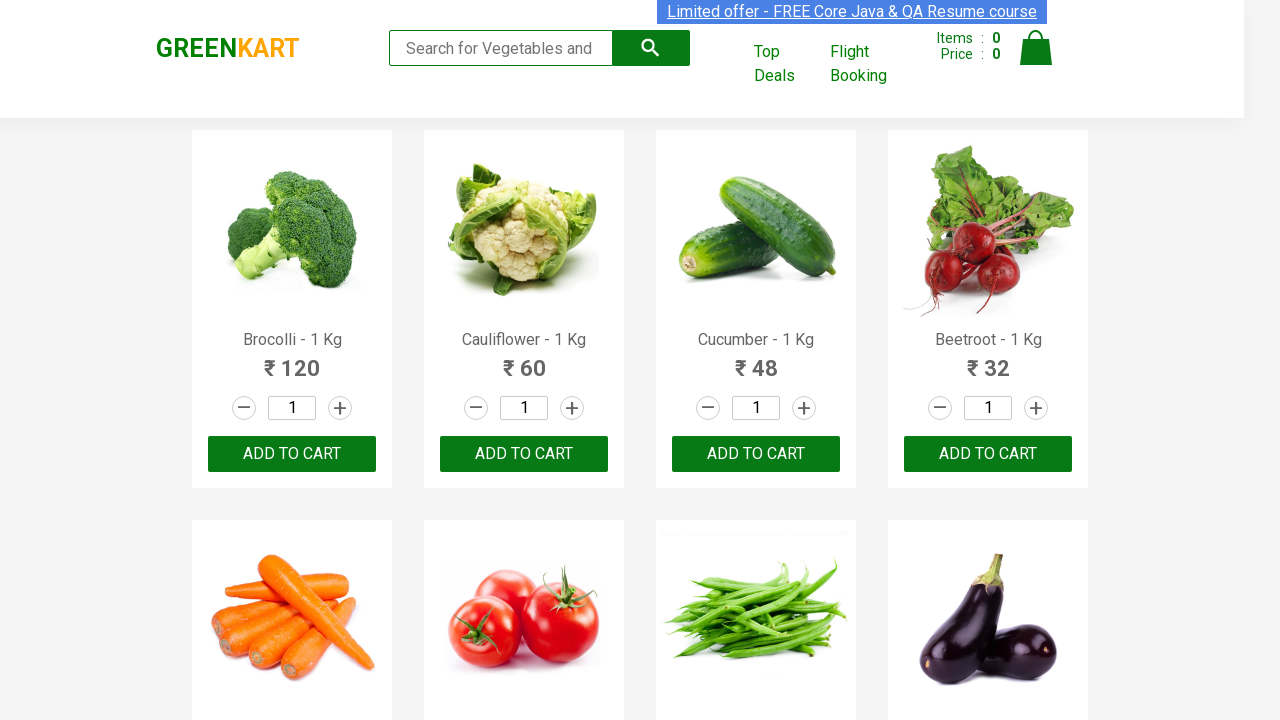

Retrieved all product names from the page
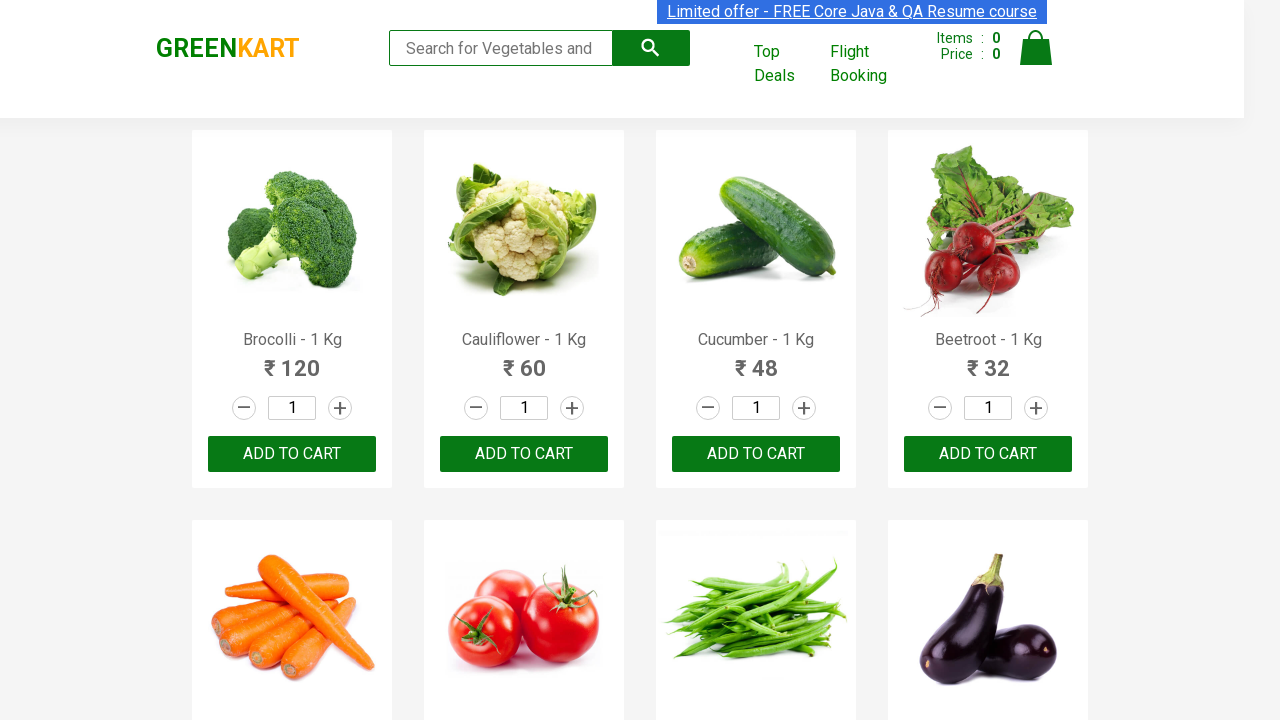

Added Cauliflower to cart at (524, 454) on xpath=//div[@class='product-action']/button >> nth=1
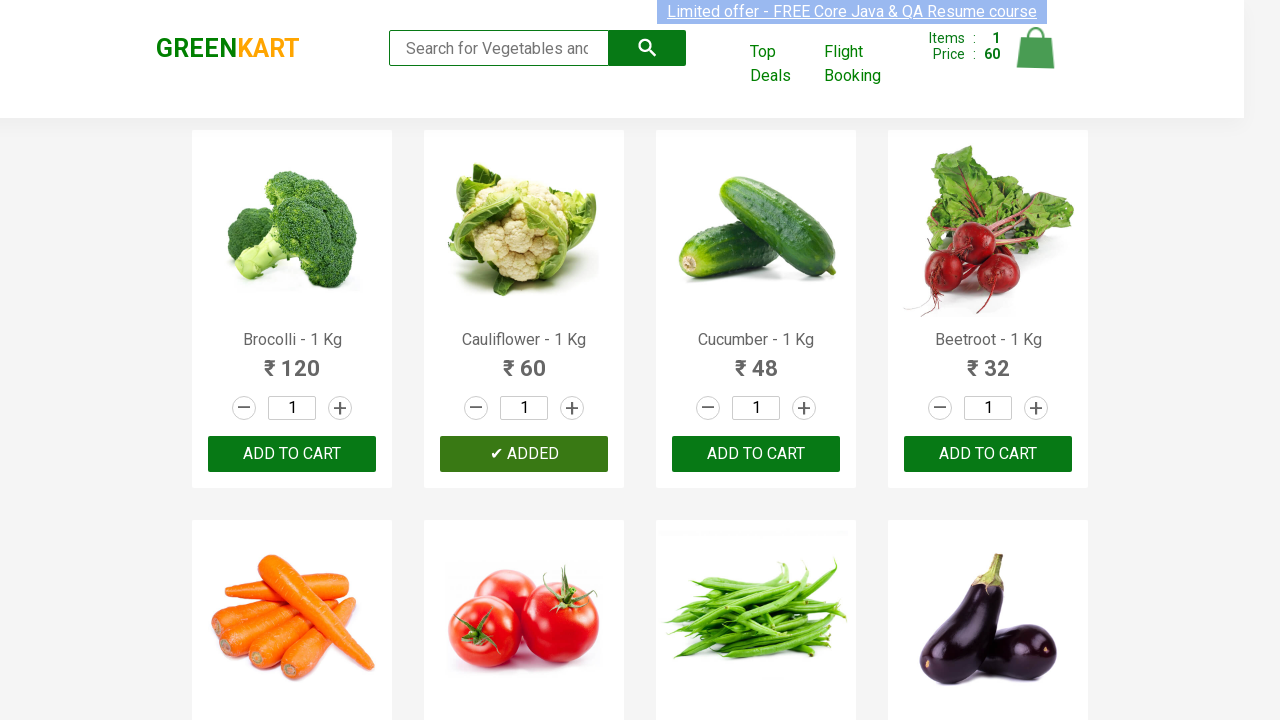

Added Beetroot to cart at (988, 454) on xpath=//div[@class='product-action']/button >> nth=3
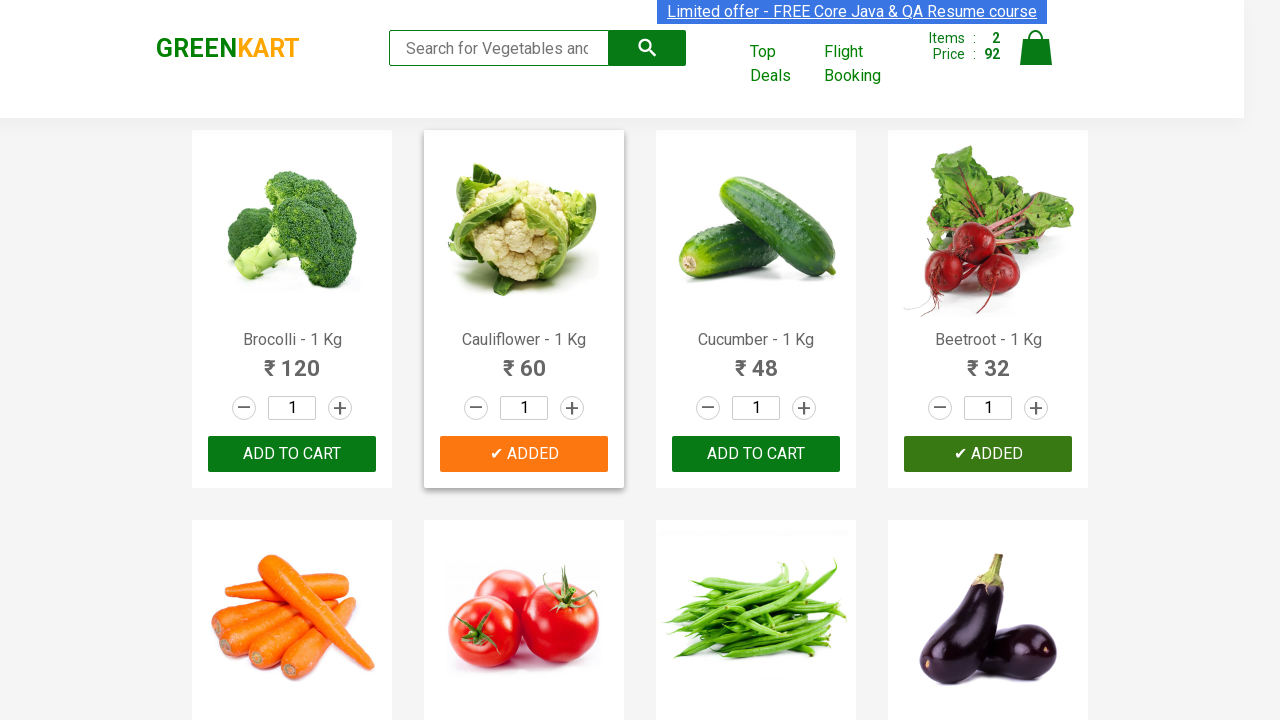

Added Brinjal to cart at (988, 360) on xpath=//div[@class='product-action']/button >> nth=7
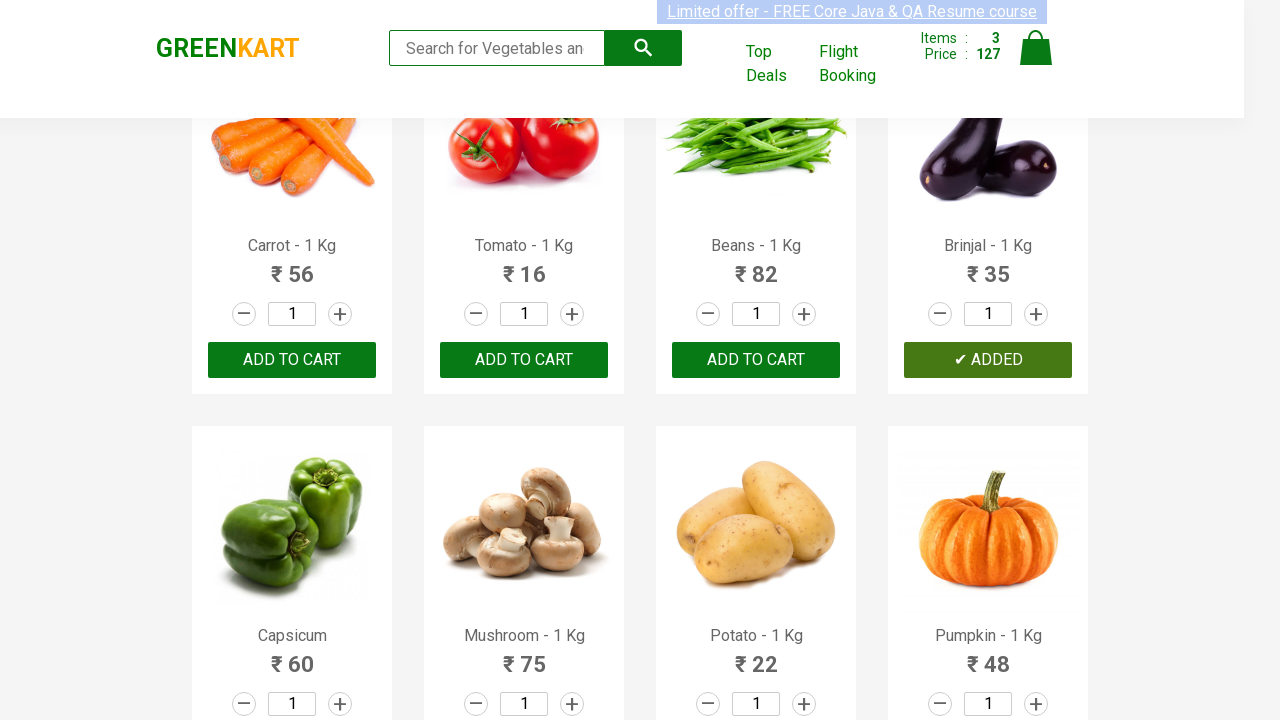

Clicked on cart icon at (1036, 48) on xpath=//img[@alt='Cart']
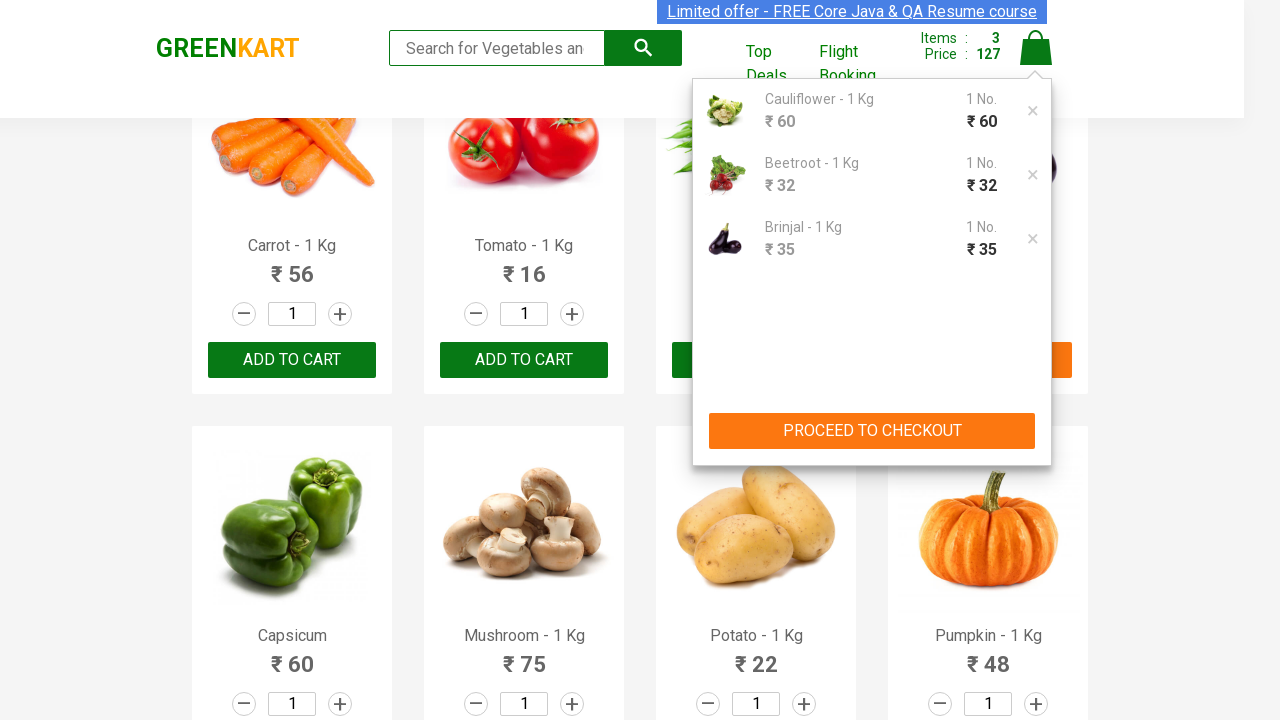

Clicked PROCEED TO CHECKOUT button at (872, 431) on xpath=//button[text()='PROCEED TO CHECKOUT']
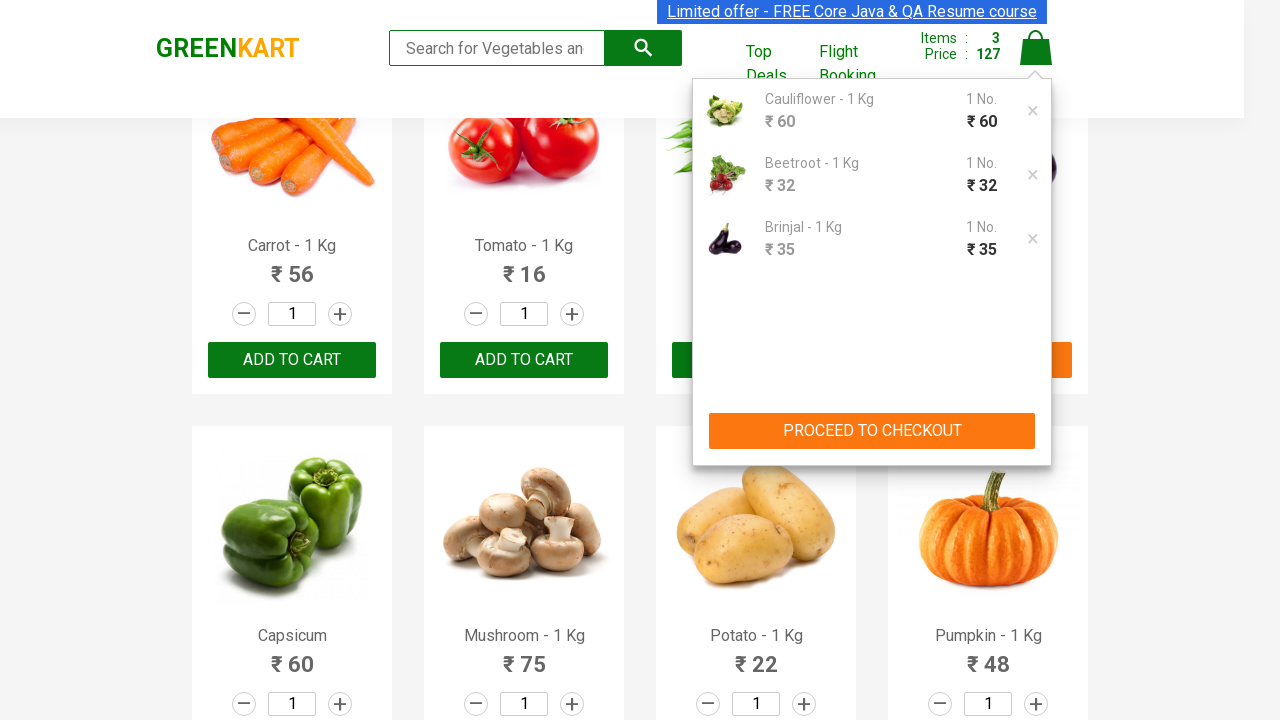

Entered promo code 'rahulshettyacademy' on .promoCode
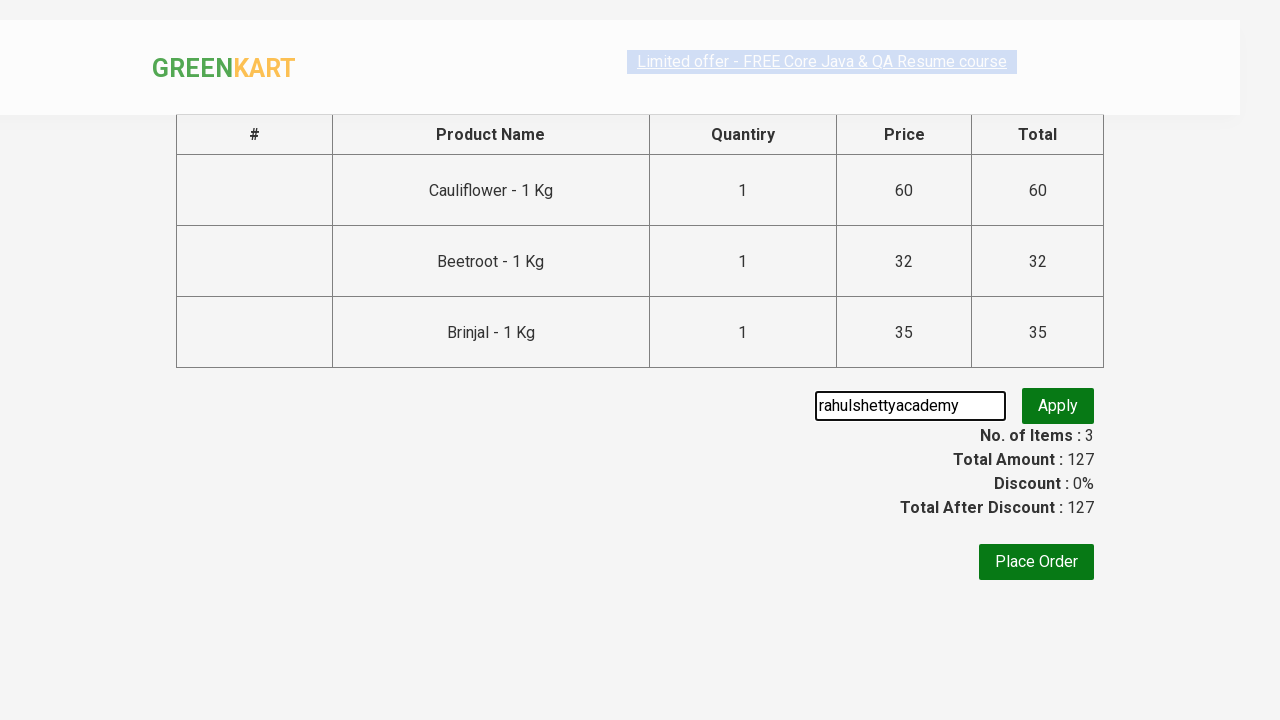

Clicked Apply button to apply promo code at (1058, 406) on xpath=//button[contains(text(),'Apply')]
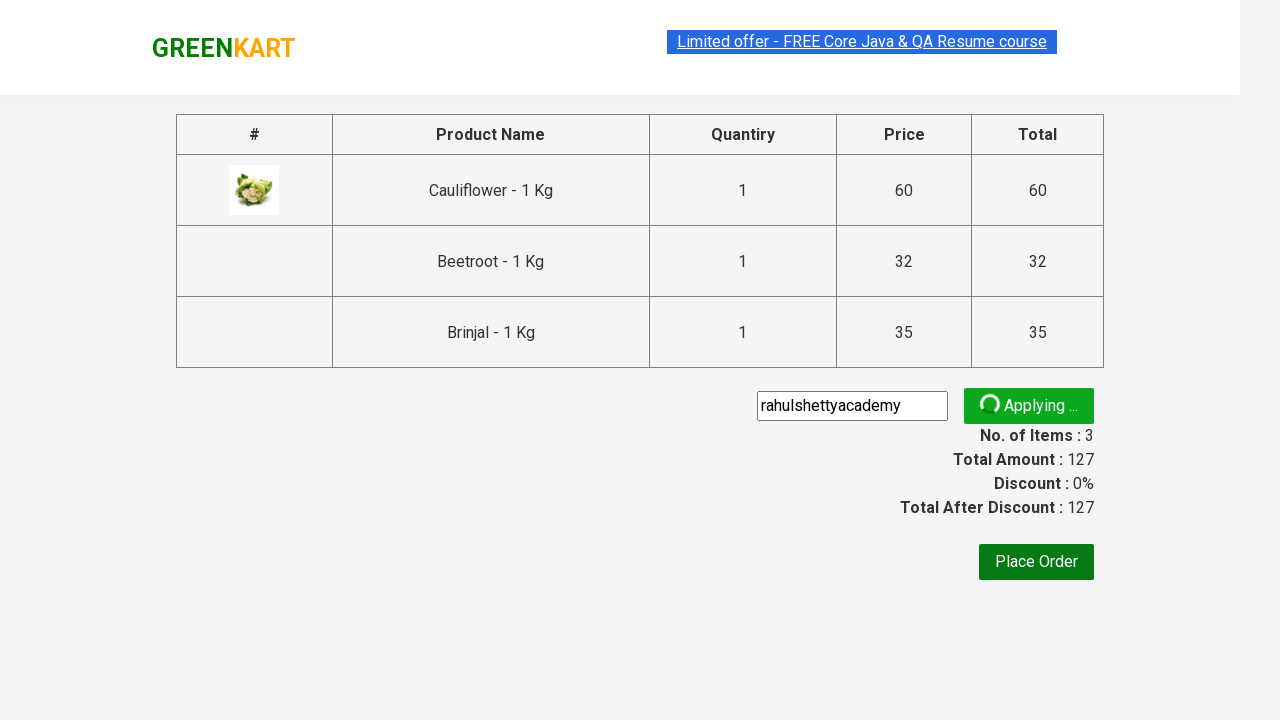

Promo code successfully applied - promo info displayed
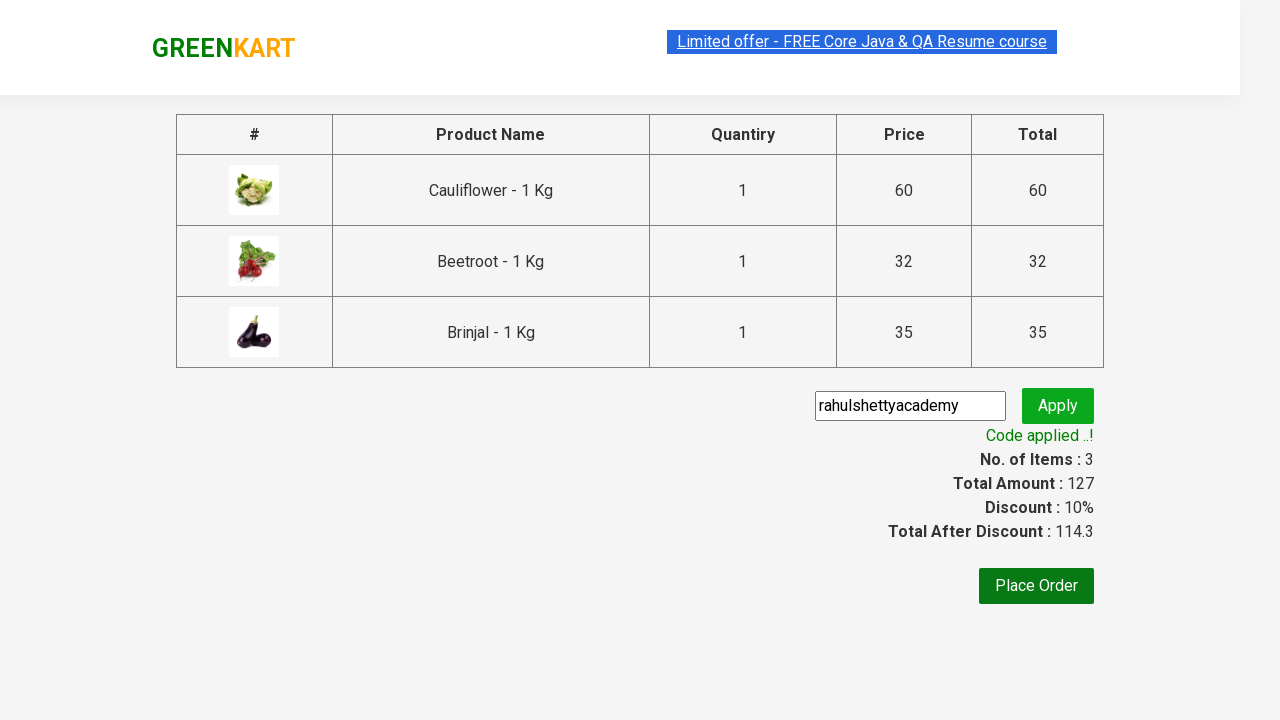

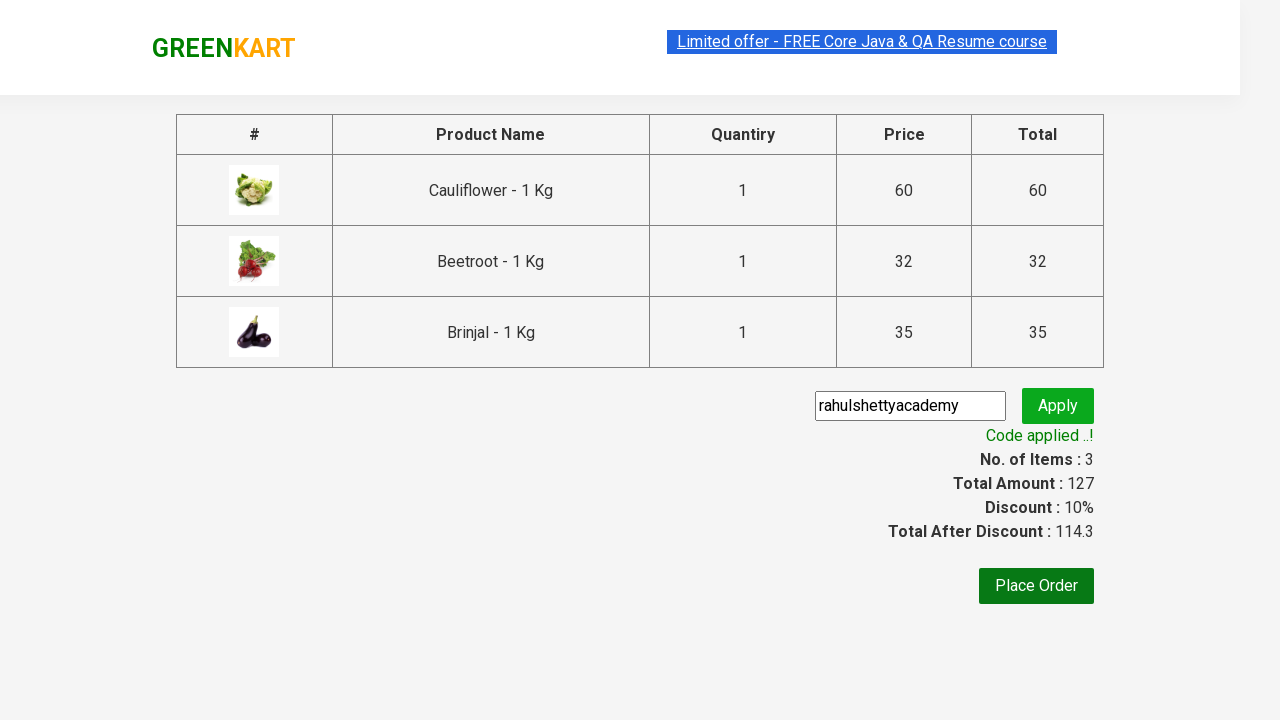